Tests a text box form by filling in full name, email, current address, and permanent address fields, then submitting the form on the DemoQA practice website.

Starting URL: https://demoqa.com/text-box

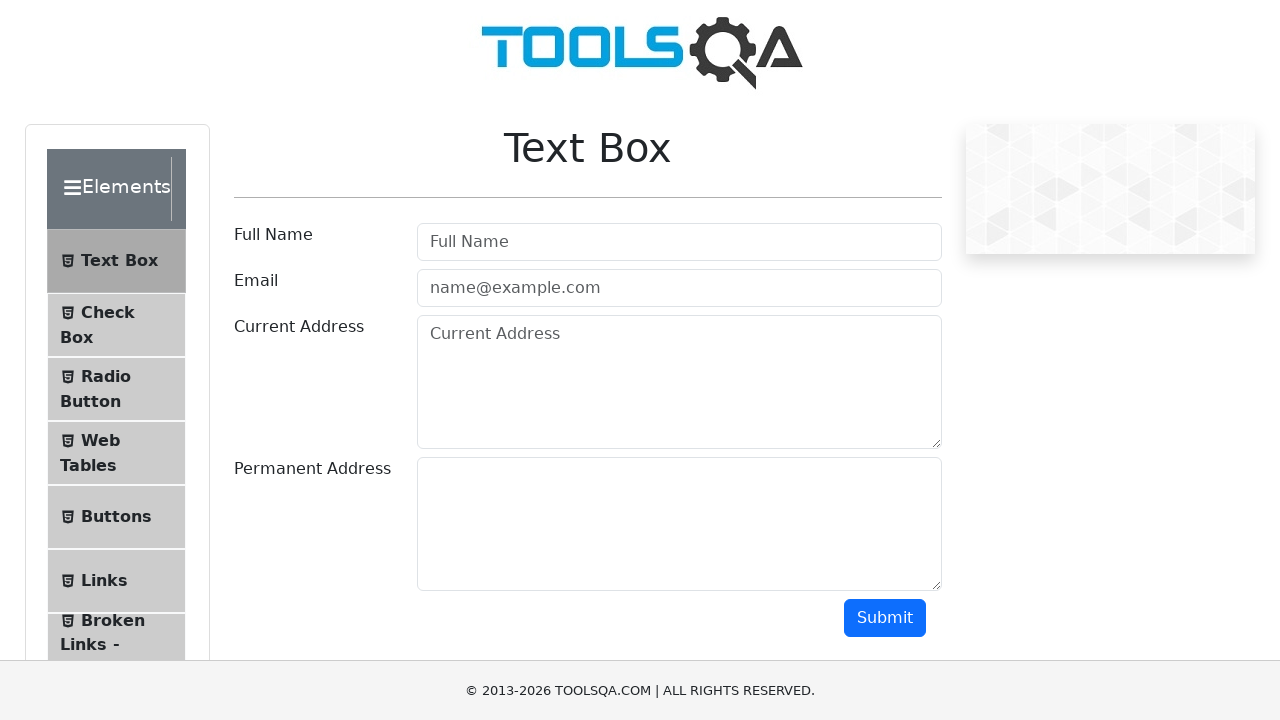

Clicked full name field at (679, 242) on #userName
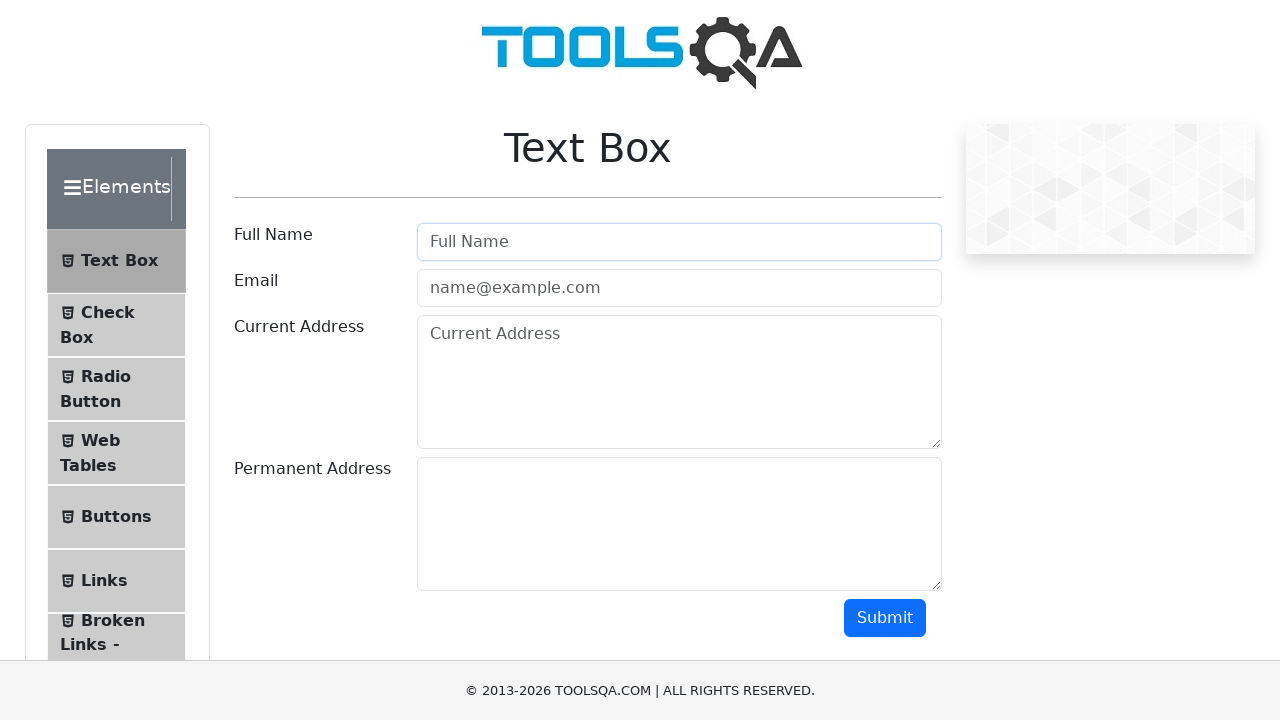

Filled full name field with 'Mesut Manisa' on #userName
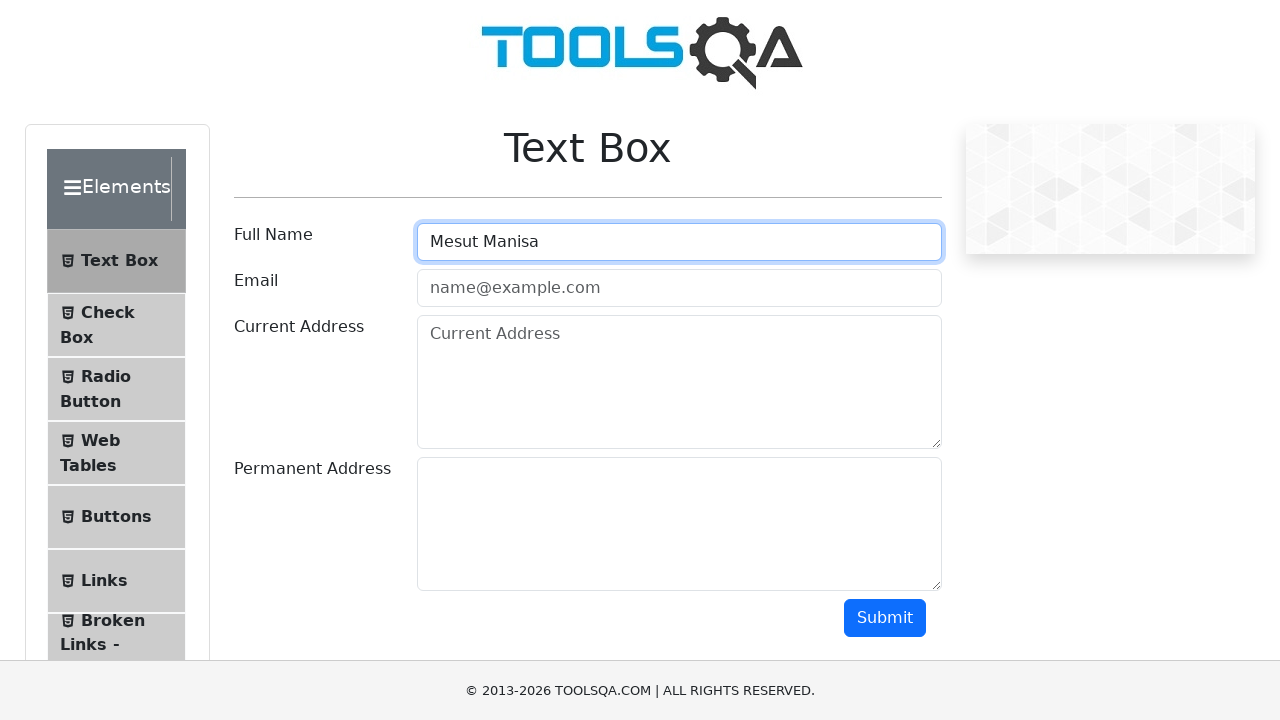

Clicked email field at (679, 288) on #userEmail
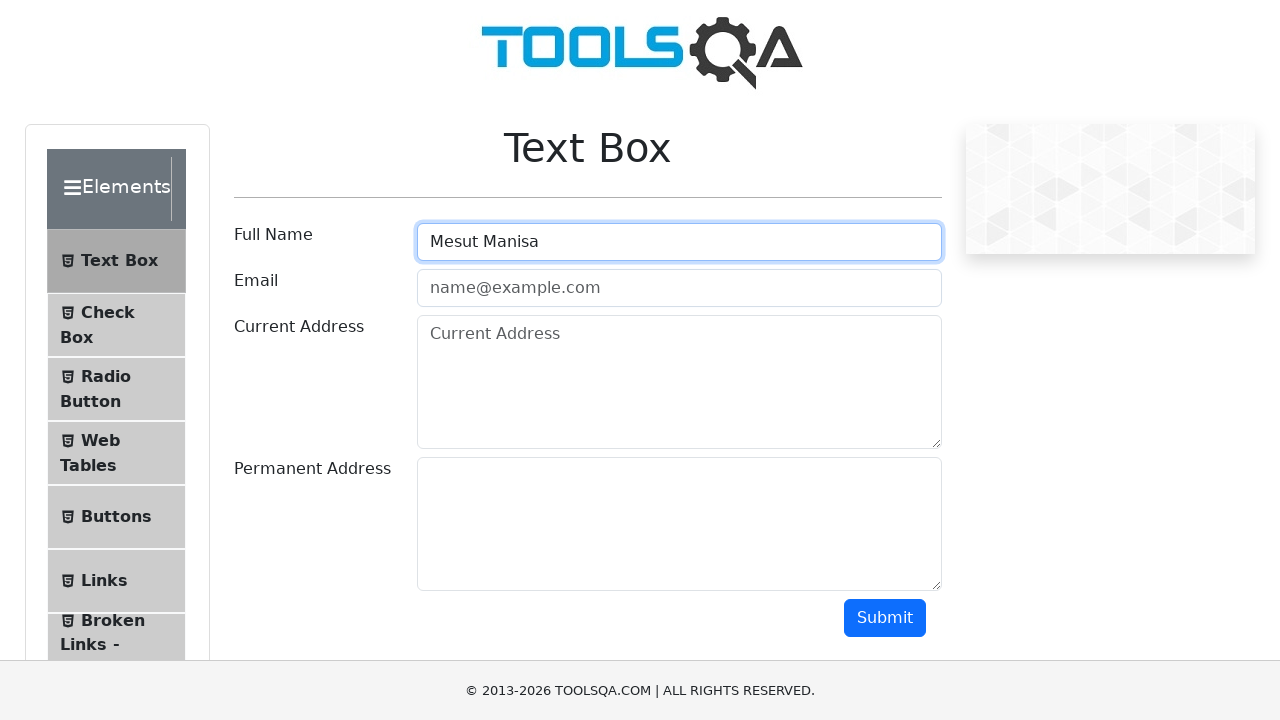

Filled email field with 'ykopboz@gmail.com' on #userEmail
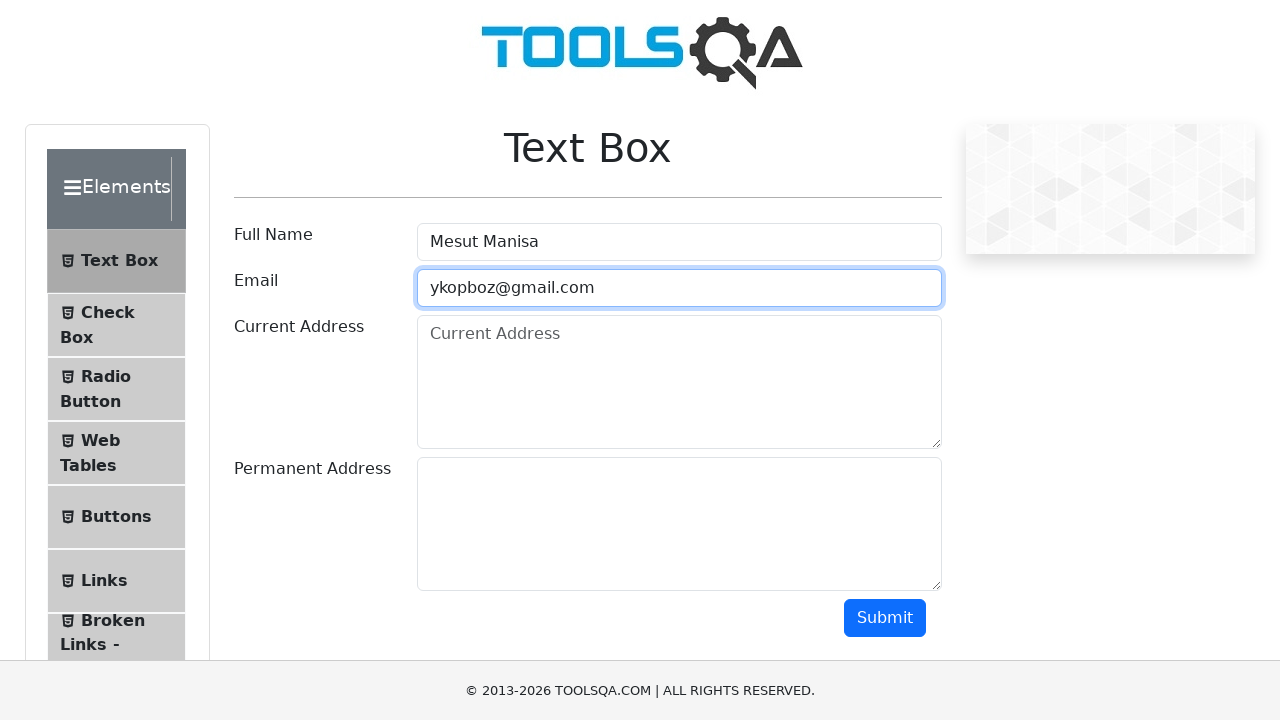

Clicked current address field at (679, 382) on .form-control[placeholder='Current Address']
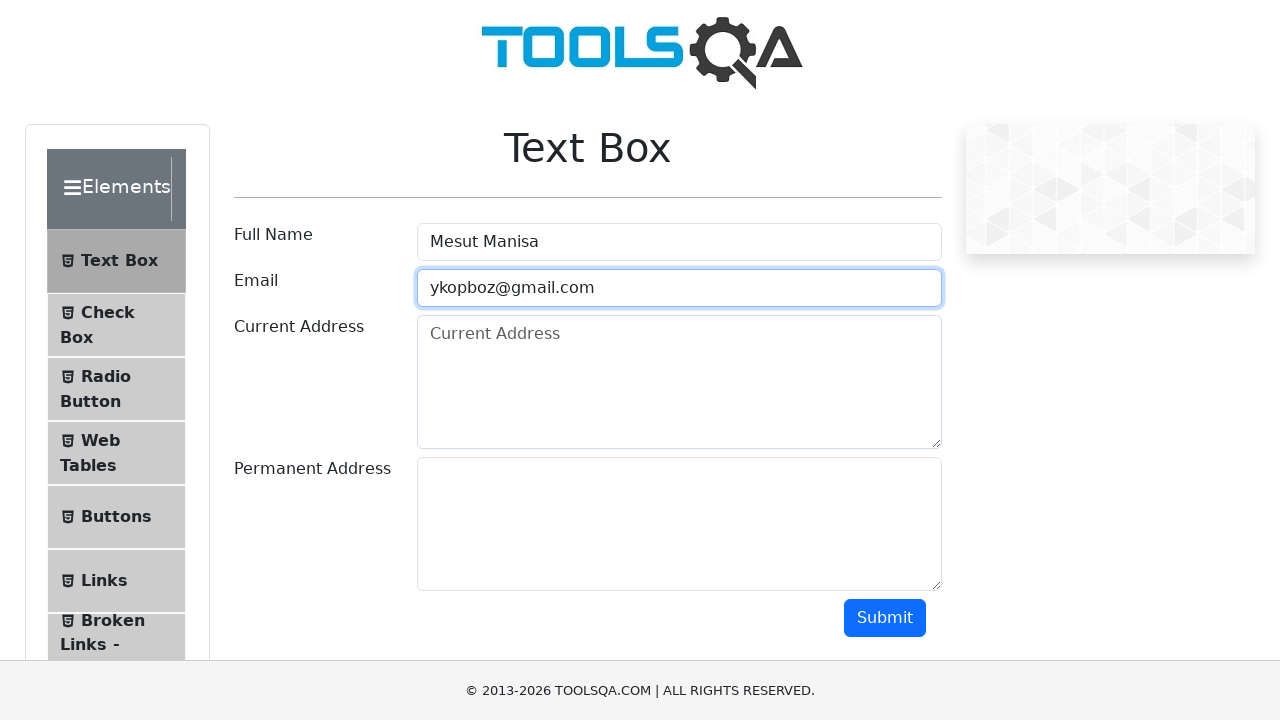

Filled current address field with 'Manisa/Alaşehir' on .form-control[placeholder='Current Address']
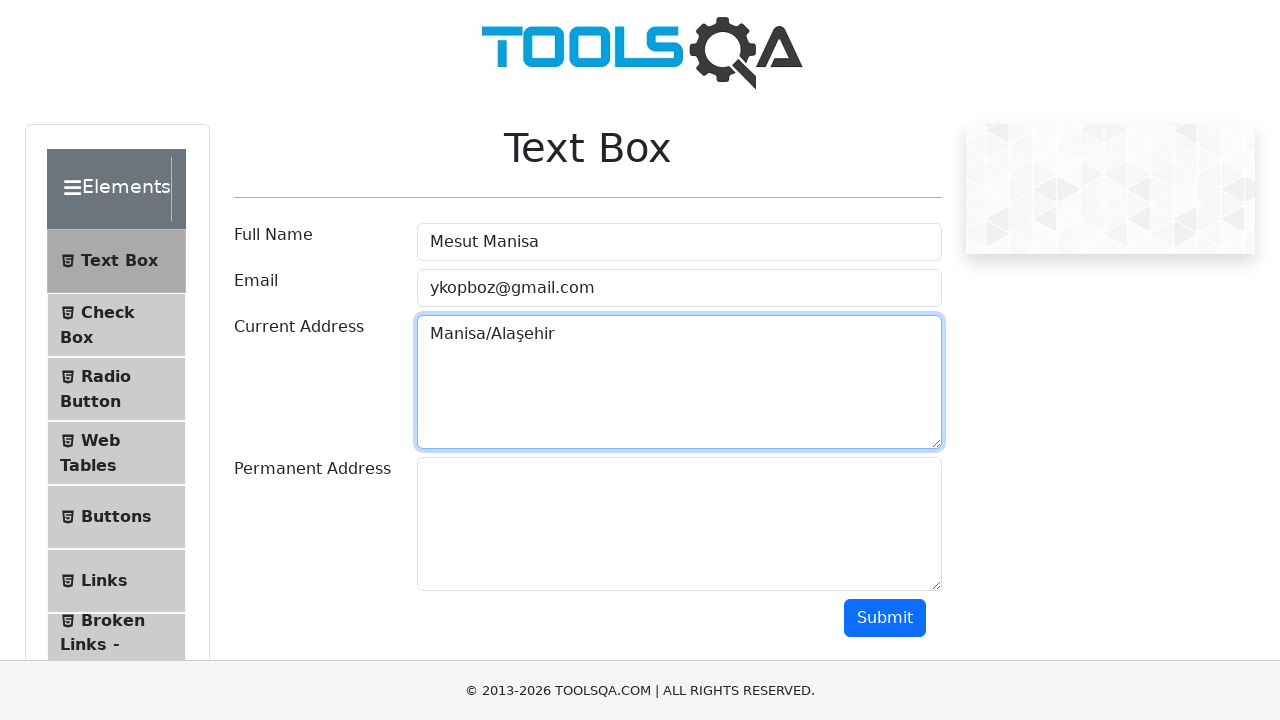

Scrolled down 300 pixels to view permanent address field
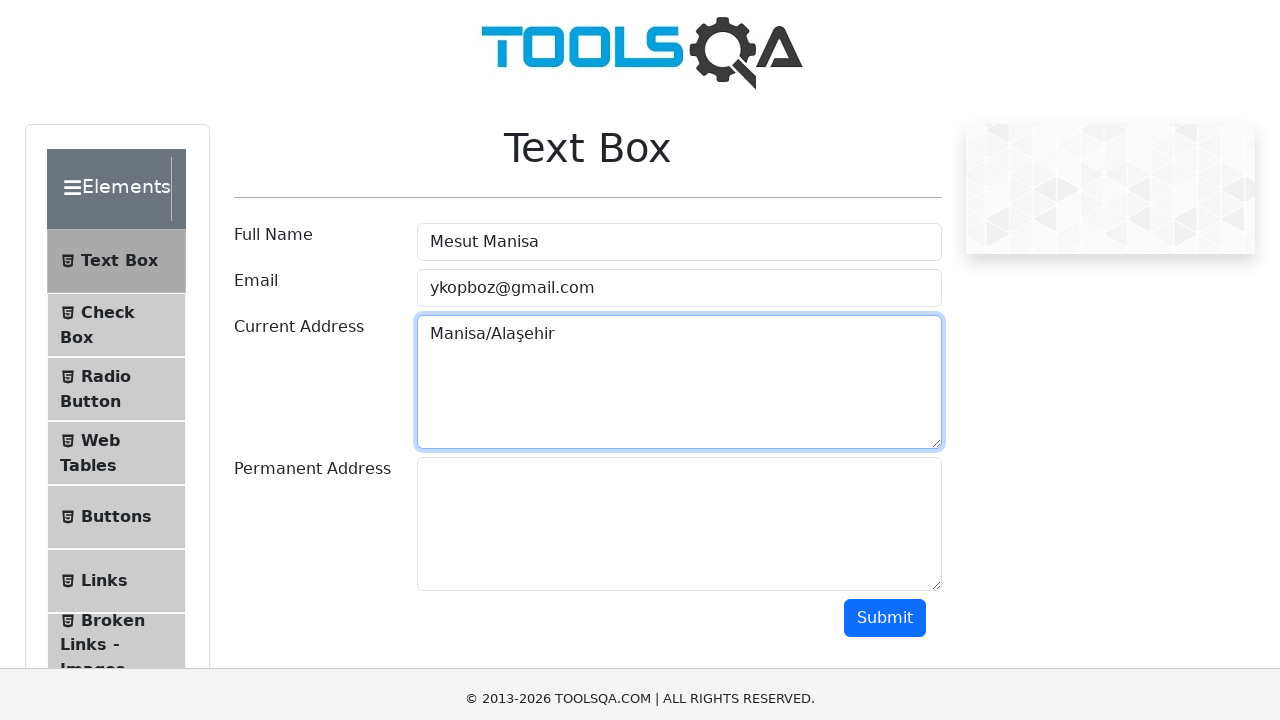

Clicked permanent address field at (679, 224) on #permanentAddress
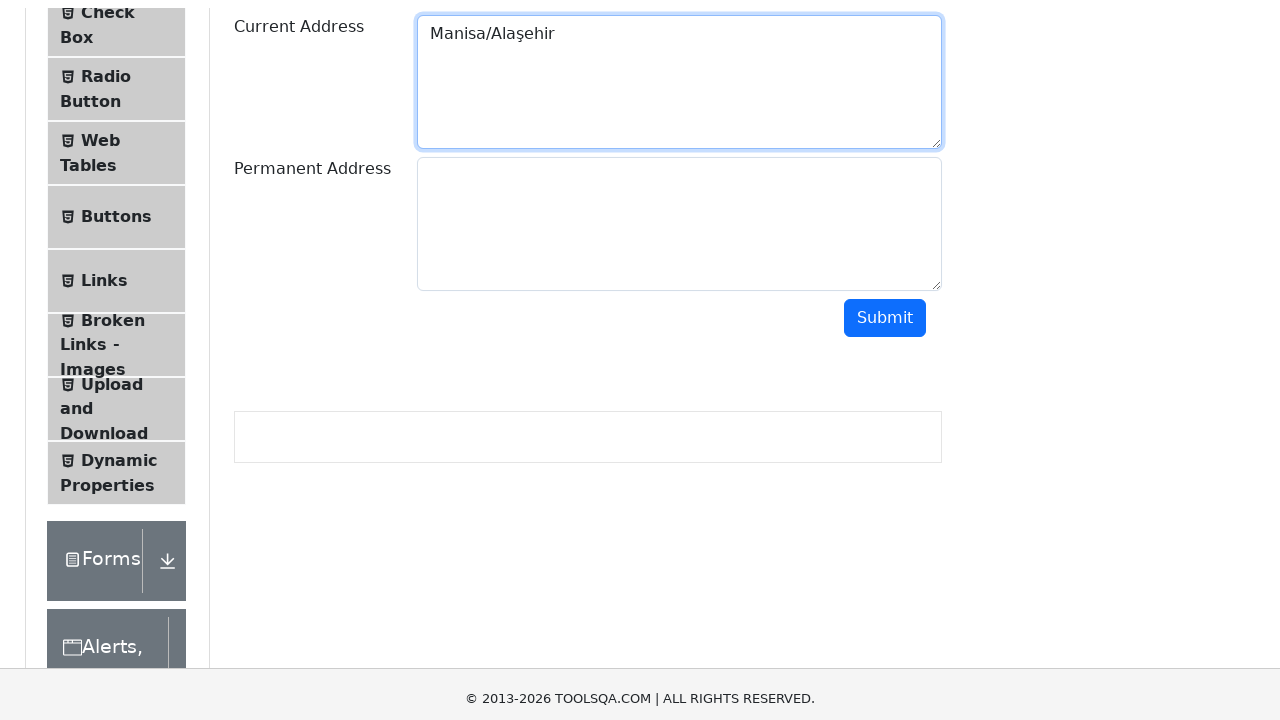

Filled permanent address field with 'Mesut Kopya' on #permanentAddress
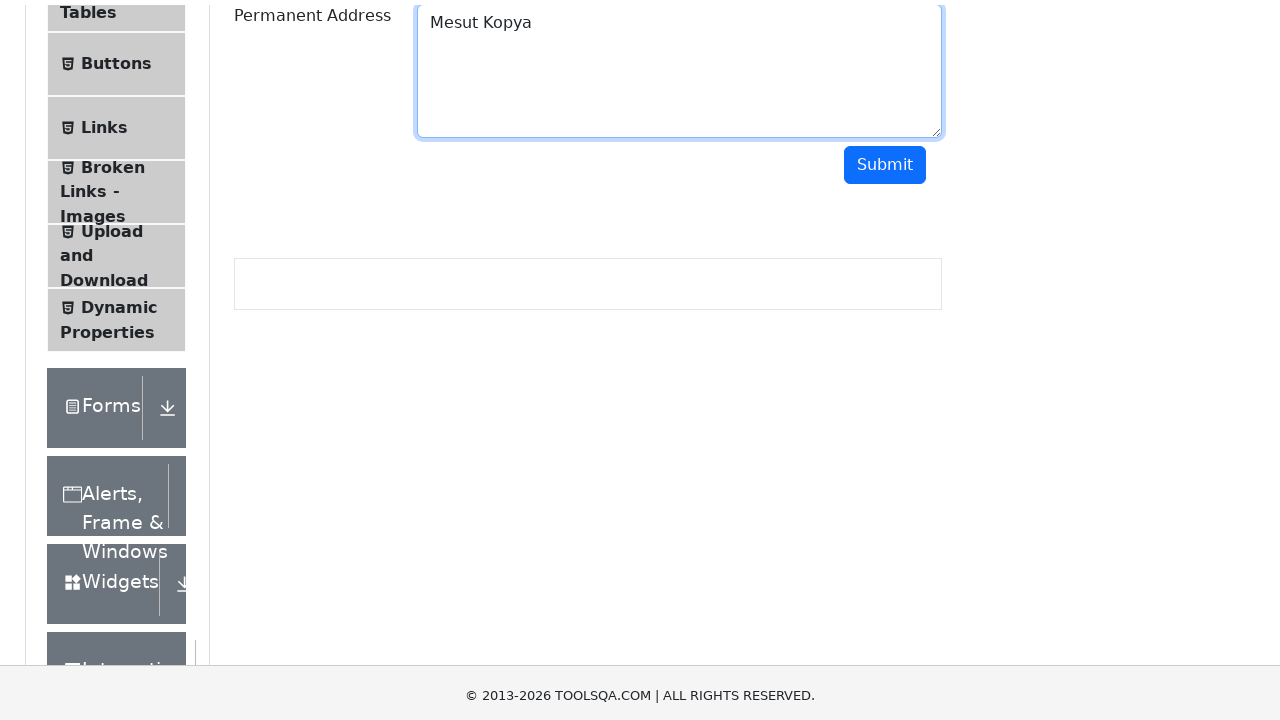

Clicked submit button to submit the form at (885, 160) on #submit
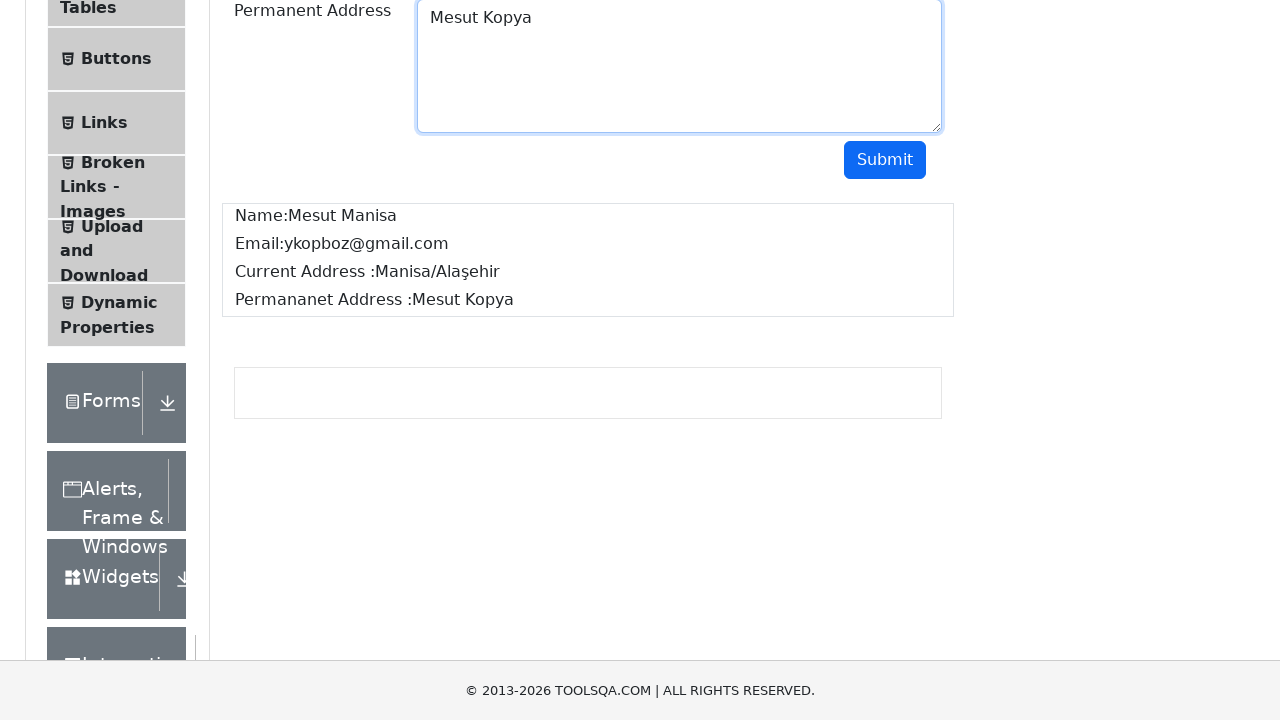

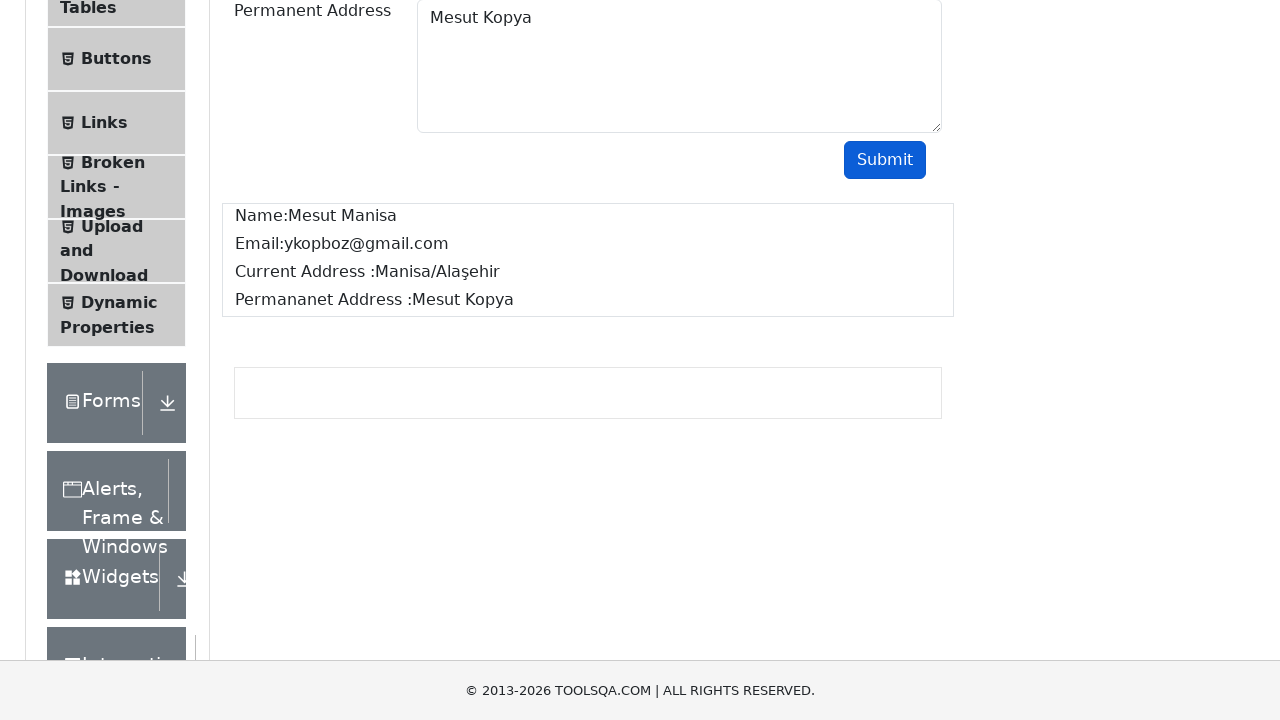